Tests AJAX data loading by clicking a button and waiting for async data to appear

Starting URL: http://uitestingplayground.com/ajax

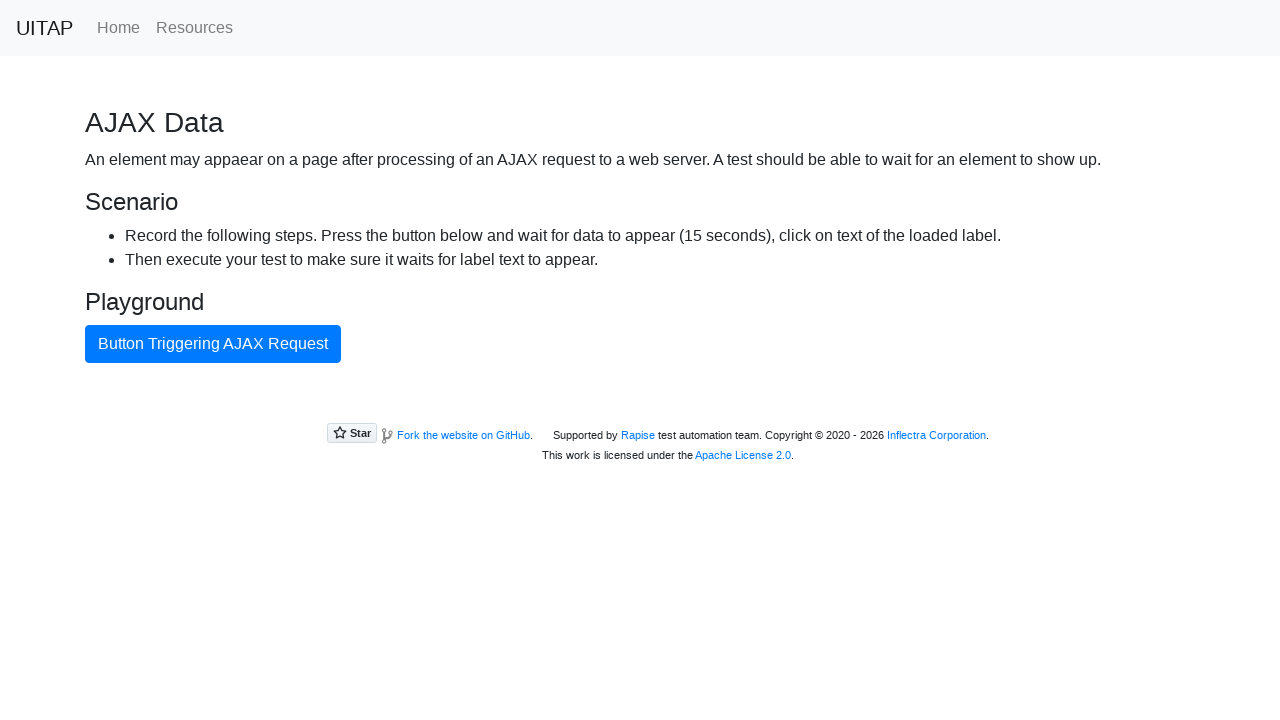

Clicked primary button to trigger AJAX request at (213, 344) on .btn-primary
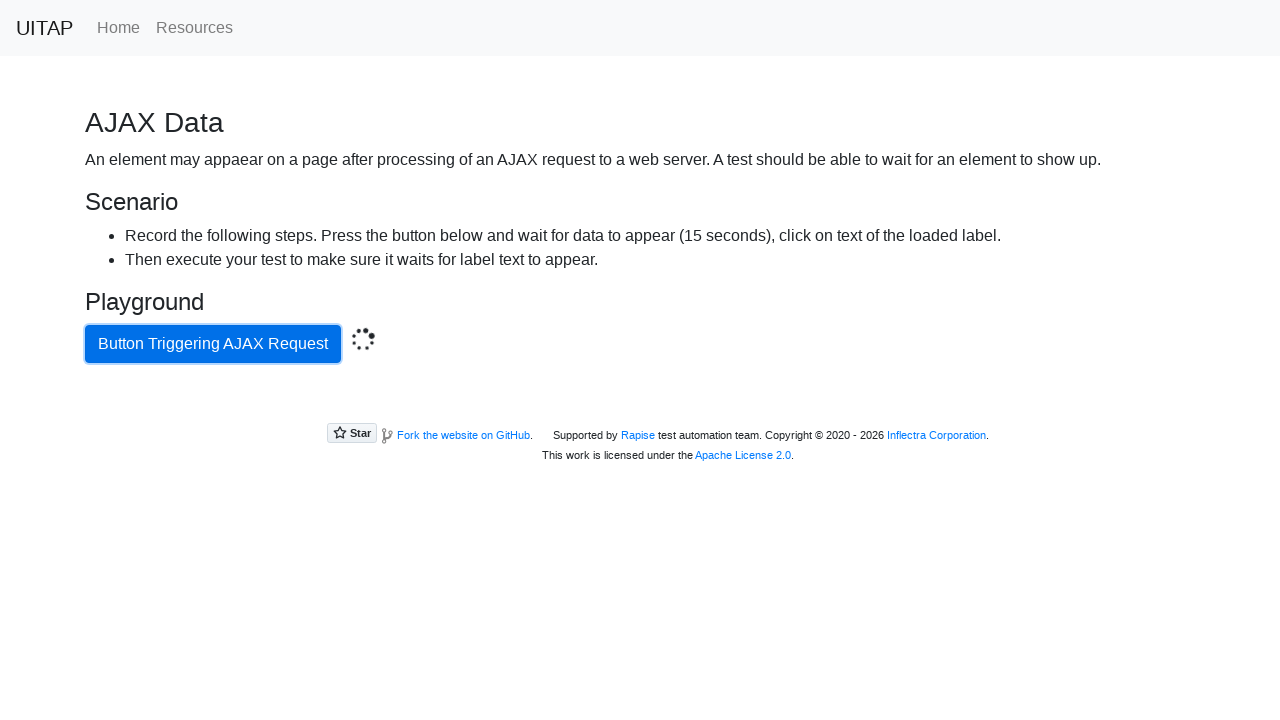

AJAX success message appeared
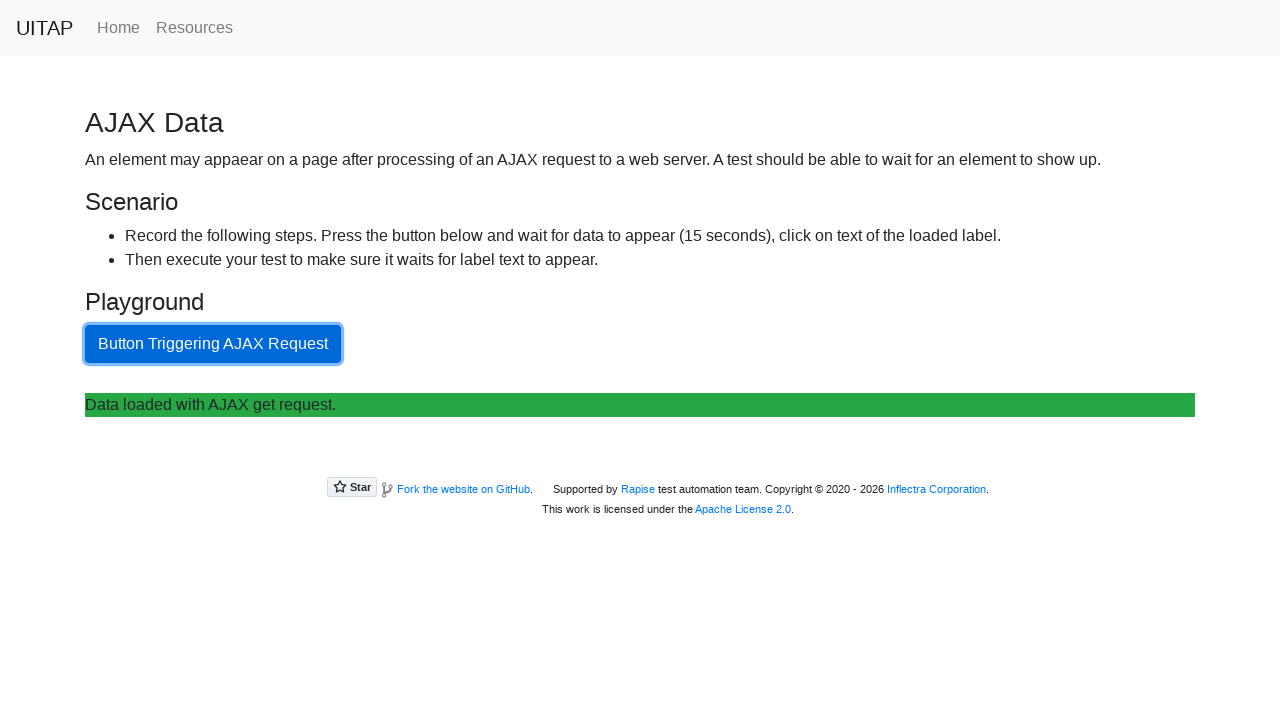

Retrieved text content from success message
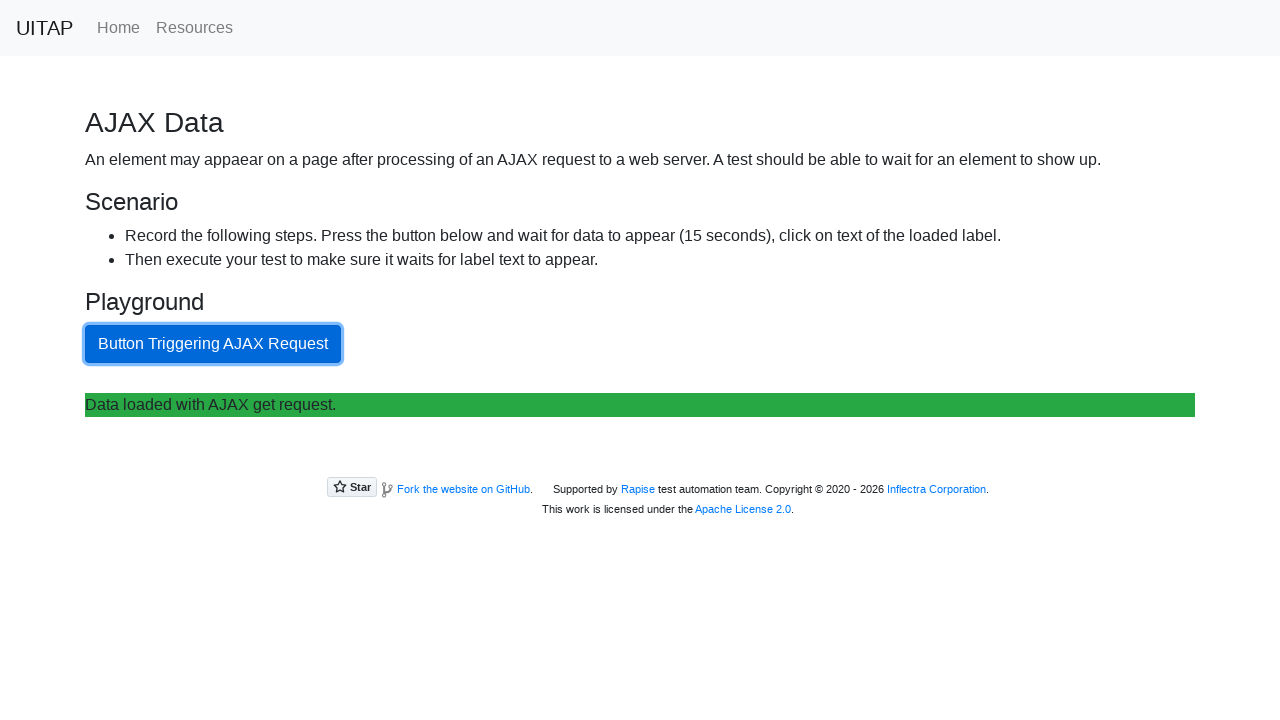

Assertion passed: AJAX data loaded correctly with expected message
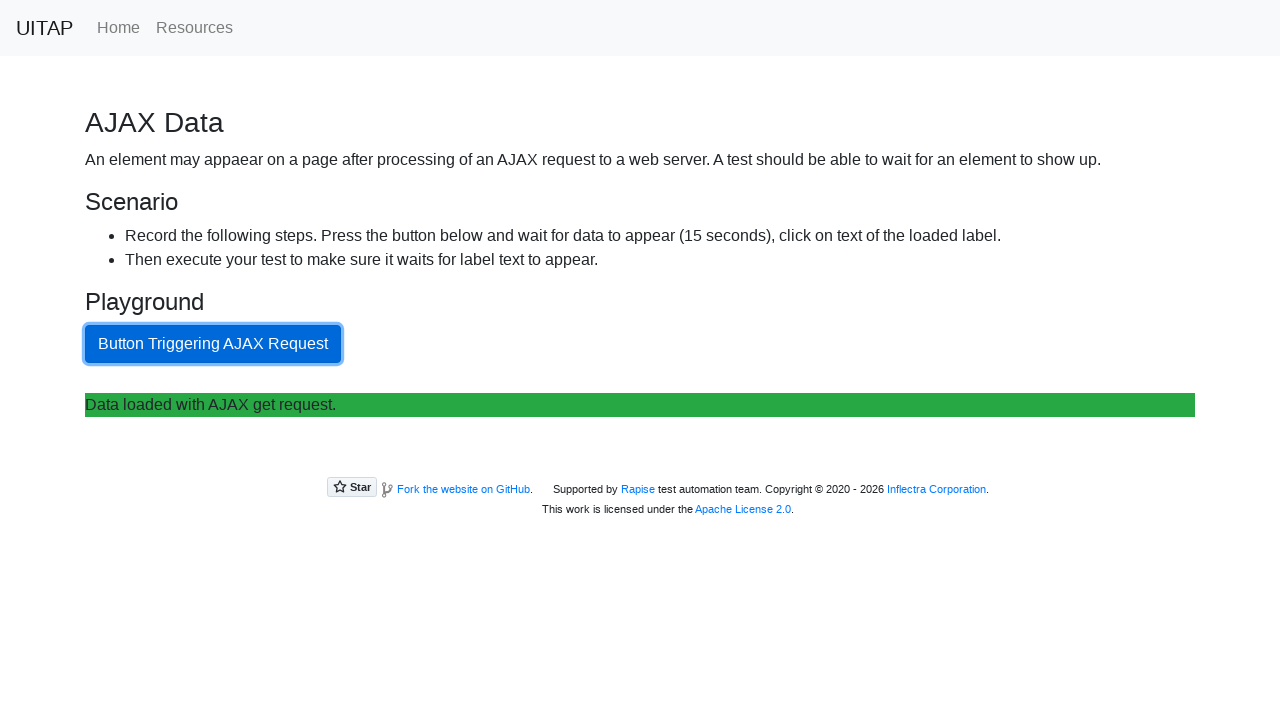

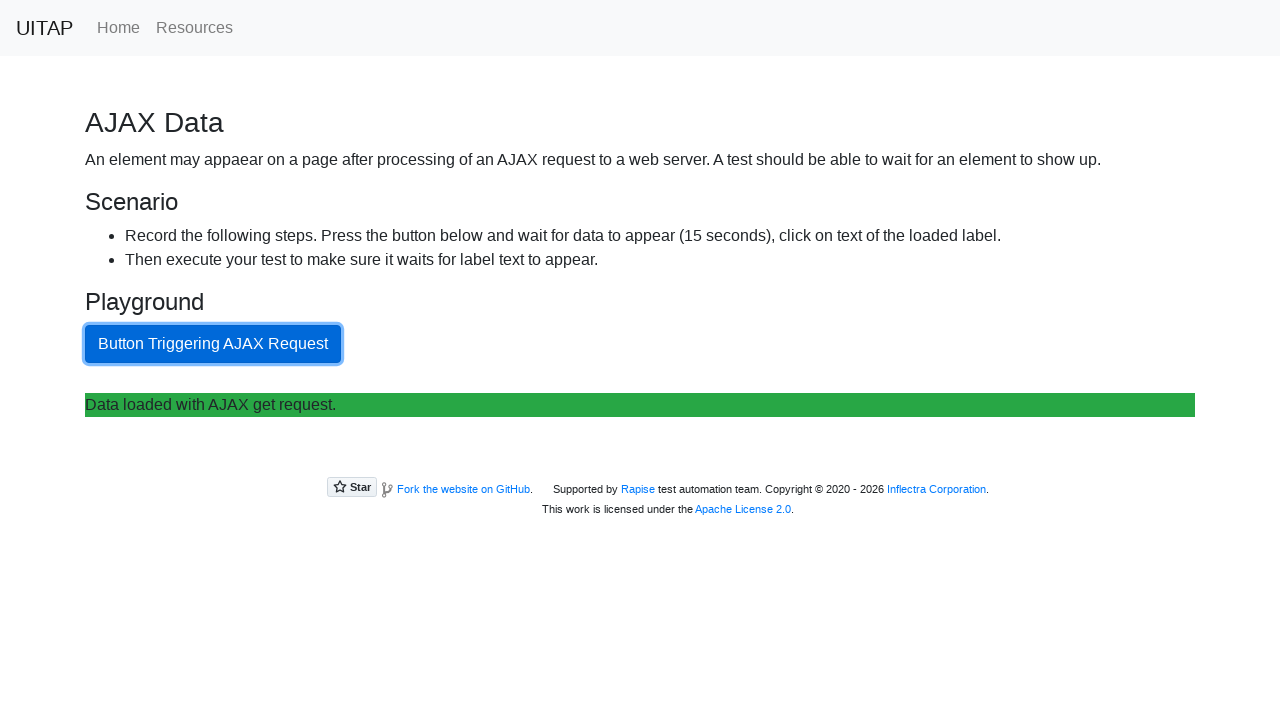